Tests browser window handling by opening a new tab, verifying its content, closing it, then opening a new window and verifying its content

Starting URL: https://demoqa.com/browser-windows

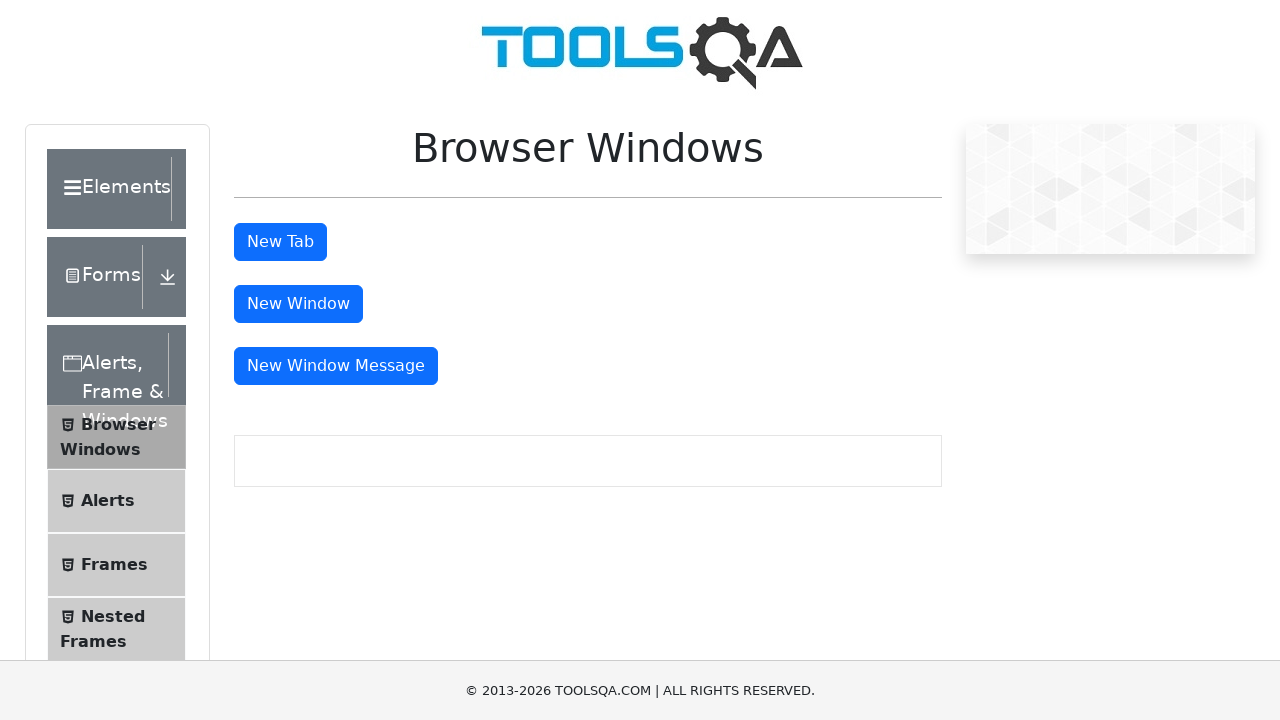

Clicked 'New Tab' button to open a new tab at (280, 242) on #tabButton
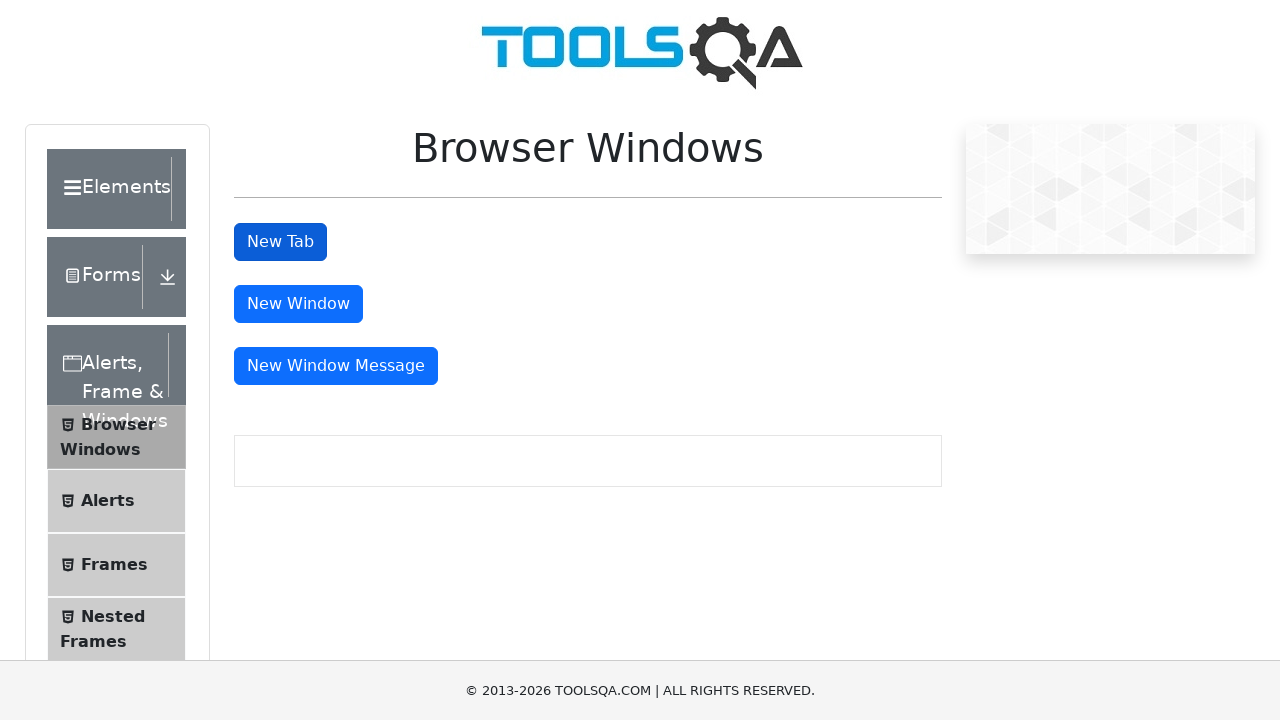

New tab page object obtained
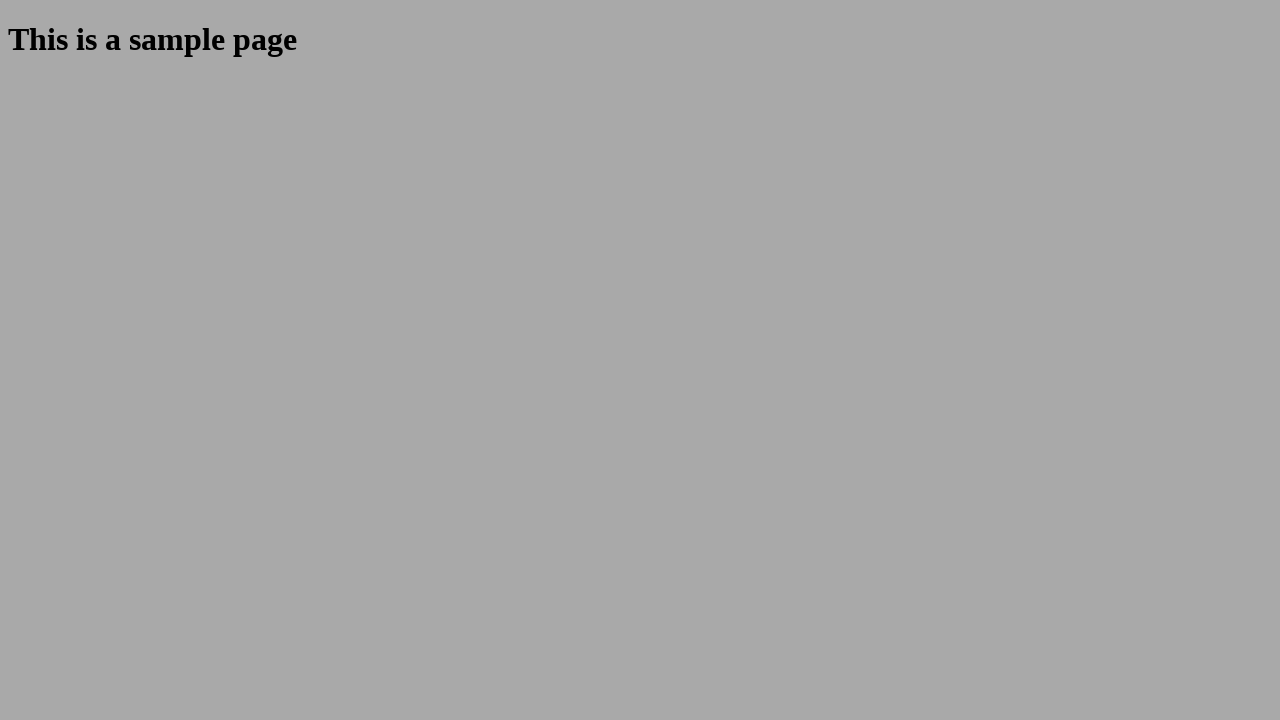

Waited for sample heading to load in new tab
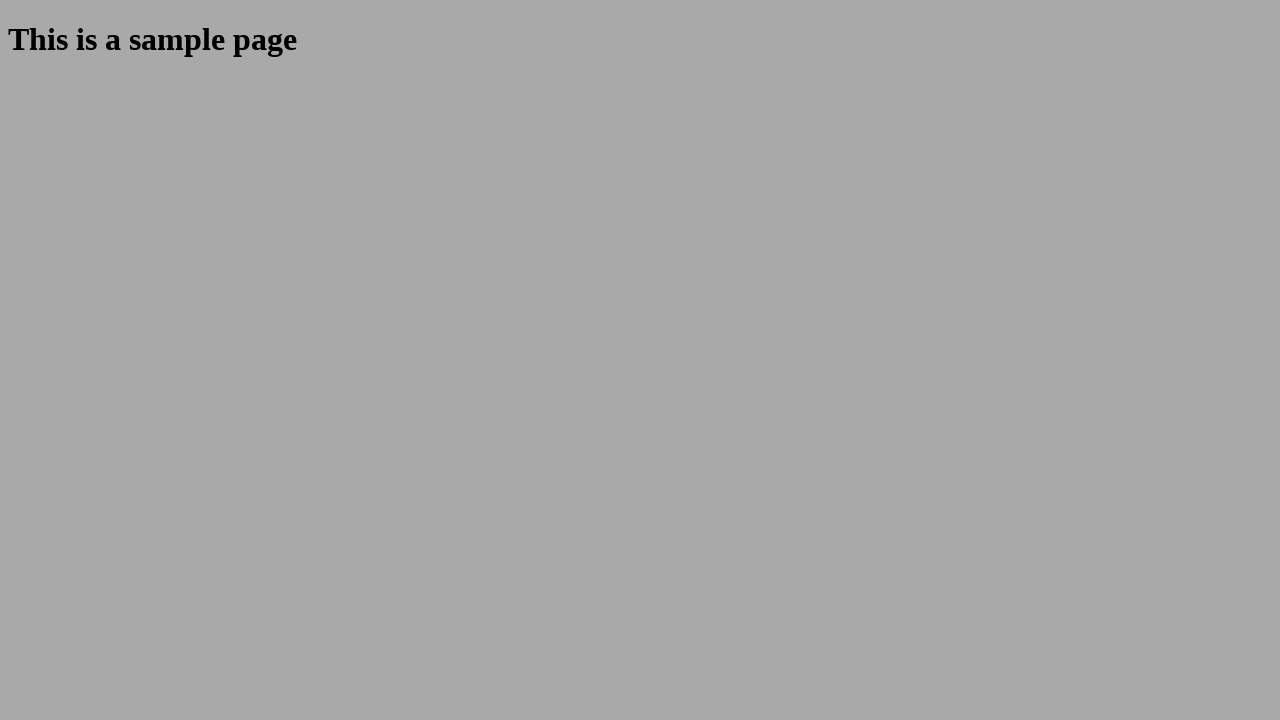

Closed the new tab
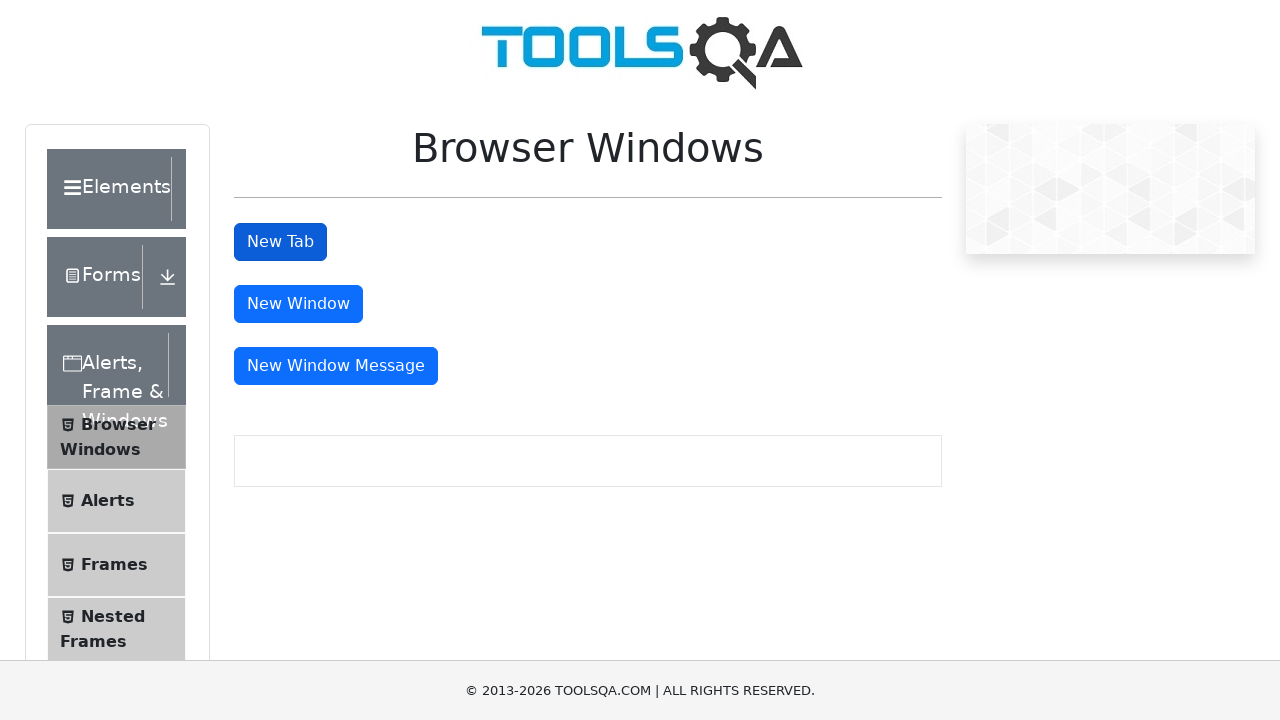

Clicked 'New Window' button to open a new window at (298, 304) on #windowButton
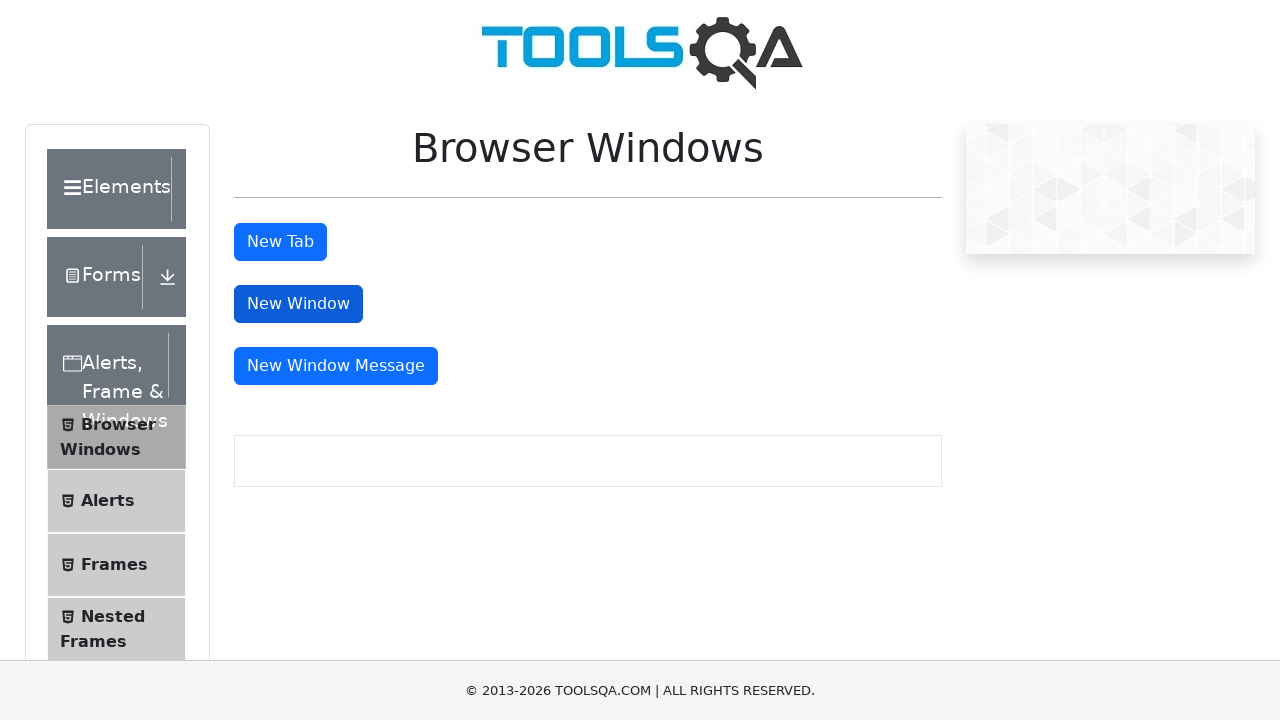

New window page object obtained
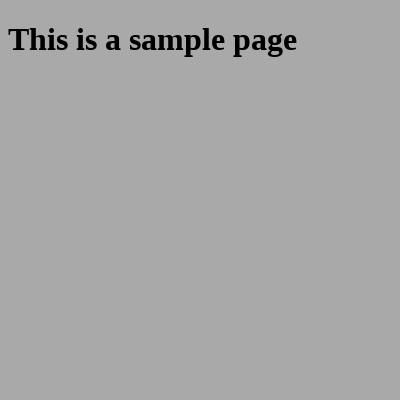

Waited for sample heading to load in new window
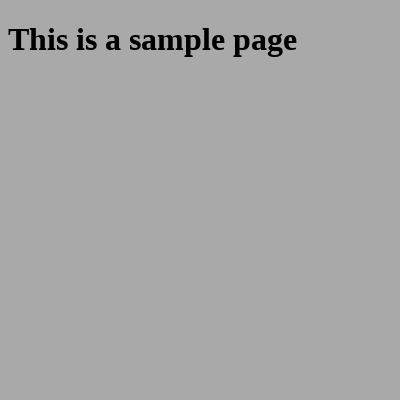

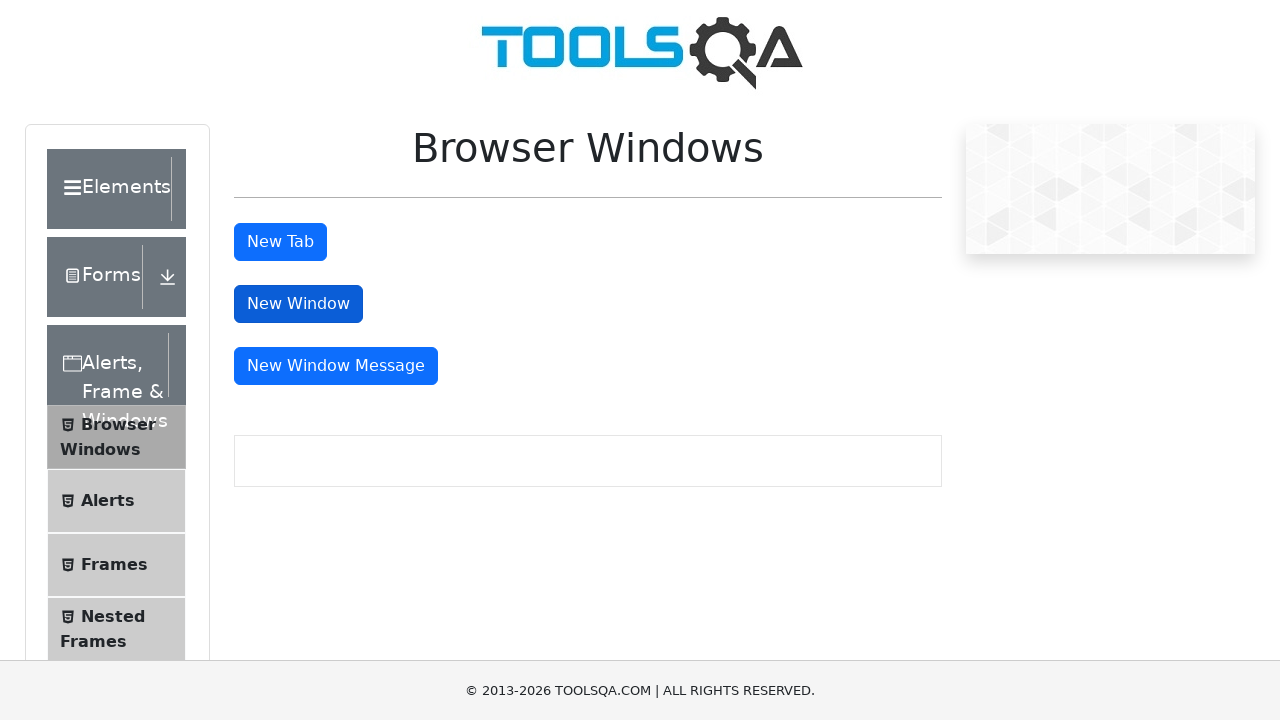